Tests responsive design by navigating to a webpage and resizing the viewport to multiple common screen sizes (desktop, laptop, tablet, and mobile dimensions) to verify the page renders correctly at each resolution.

Starting URL: https://www.getcalley.com/calley-call-from-browser/

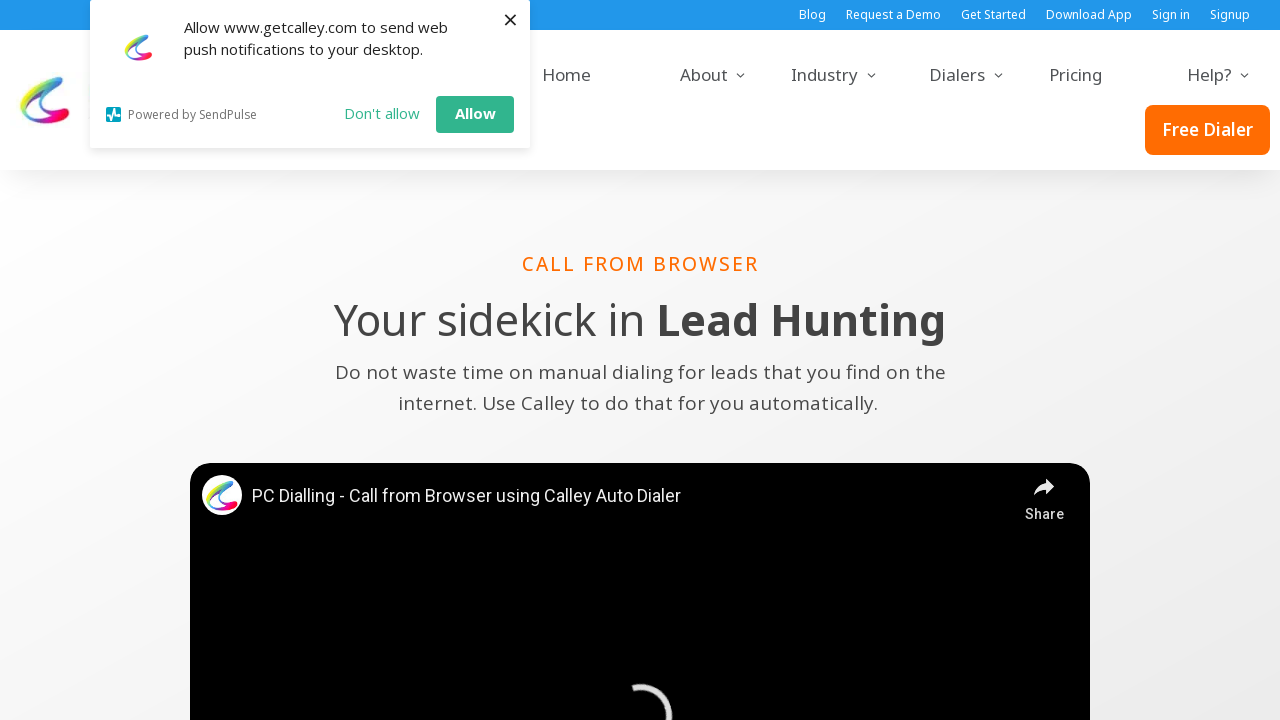

Set viewport to full HD desktop resolution (1920x1080)
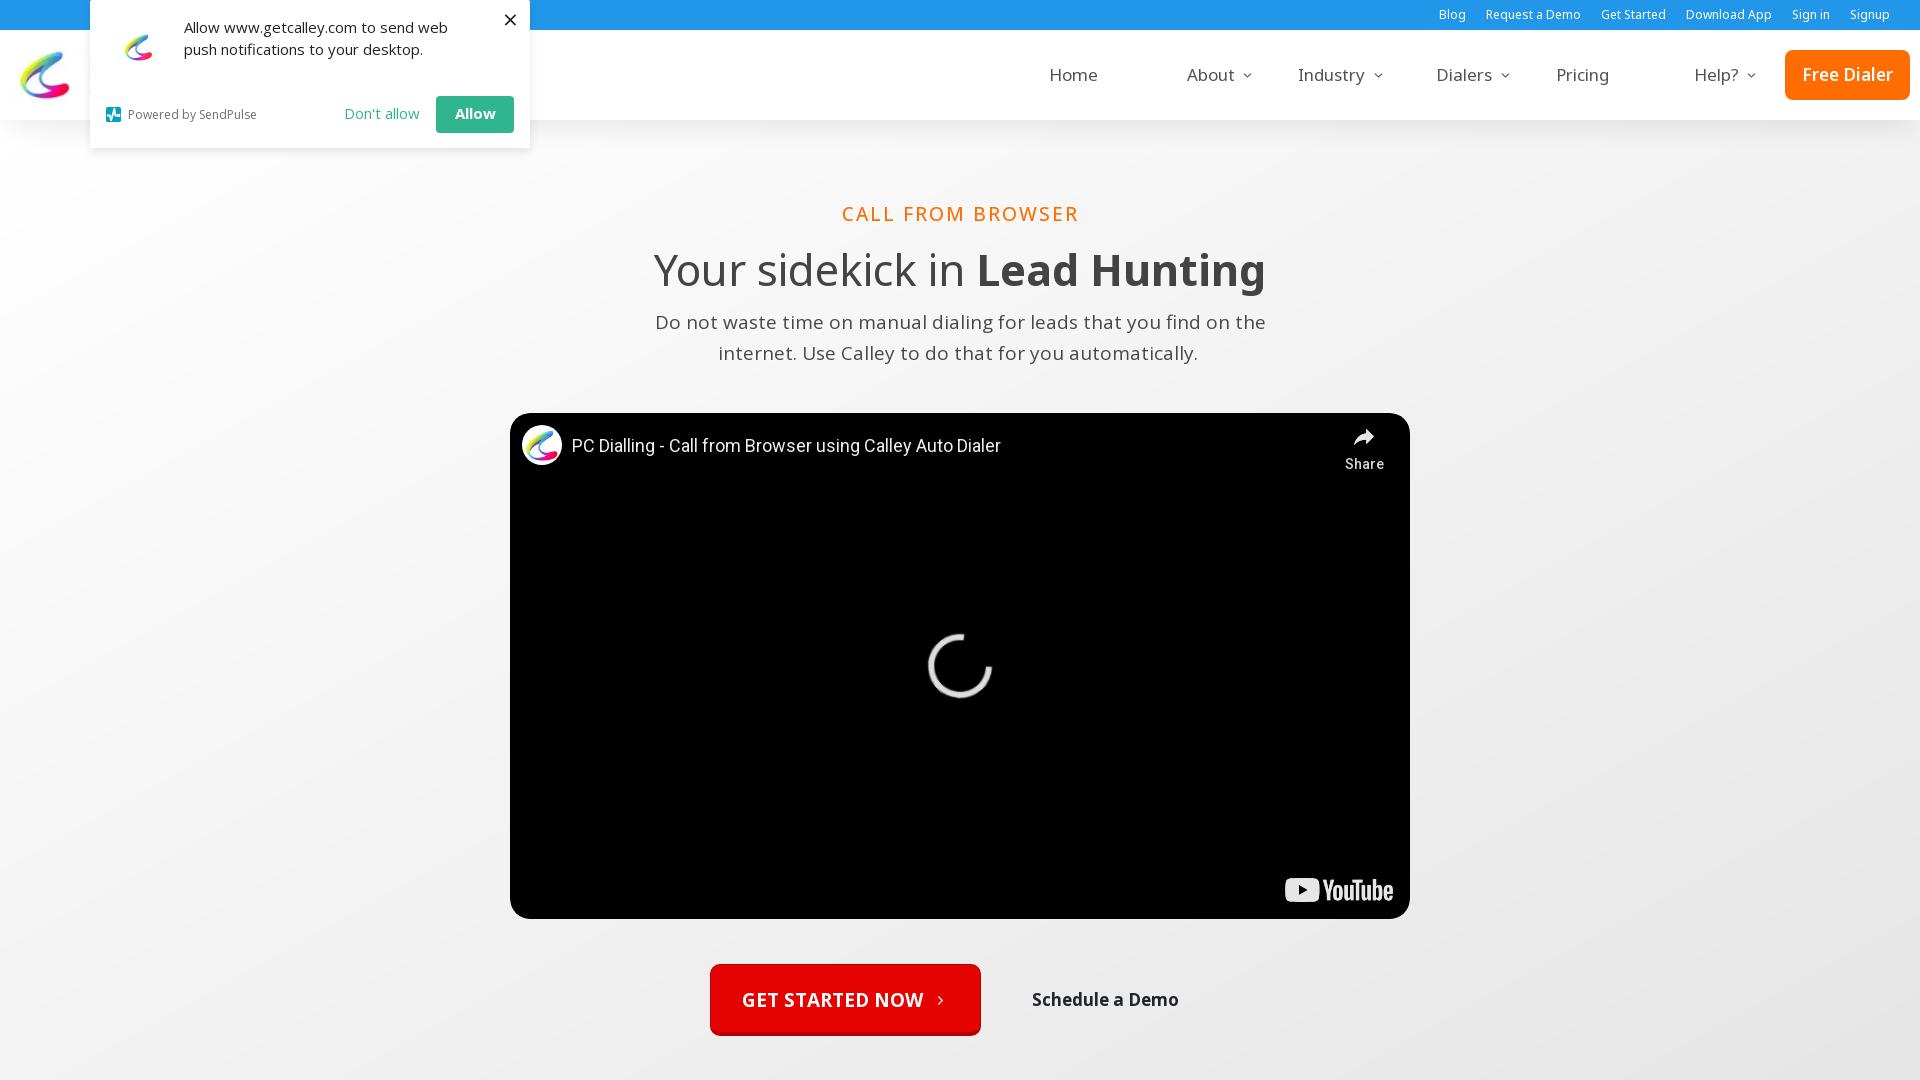

Page loaded at full HD desktop resolution
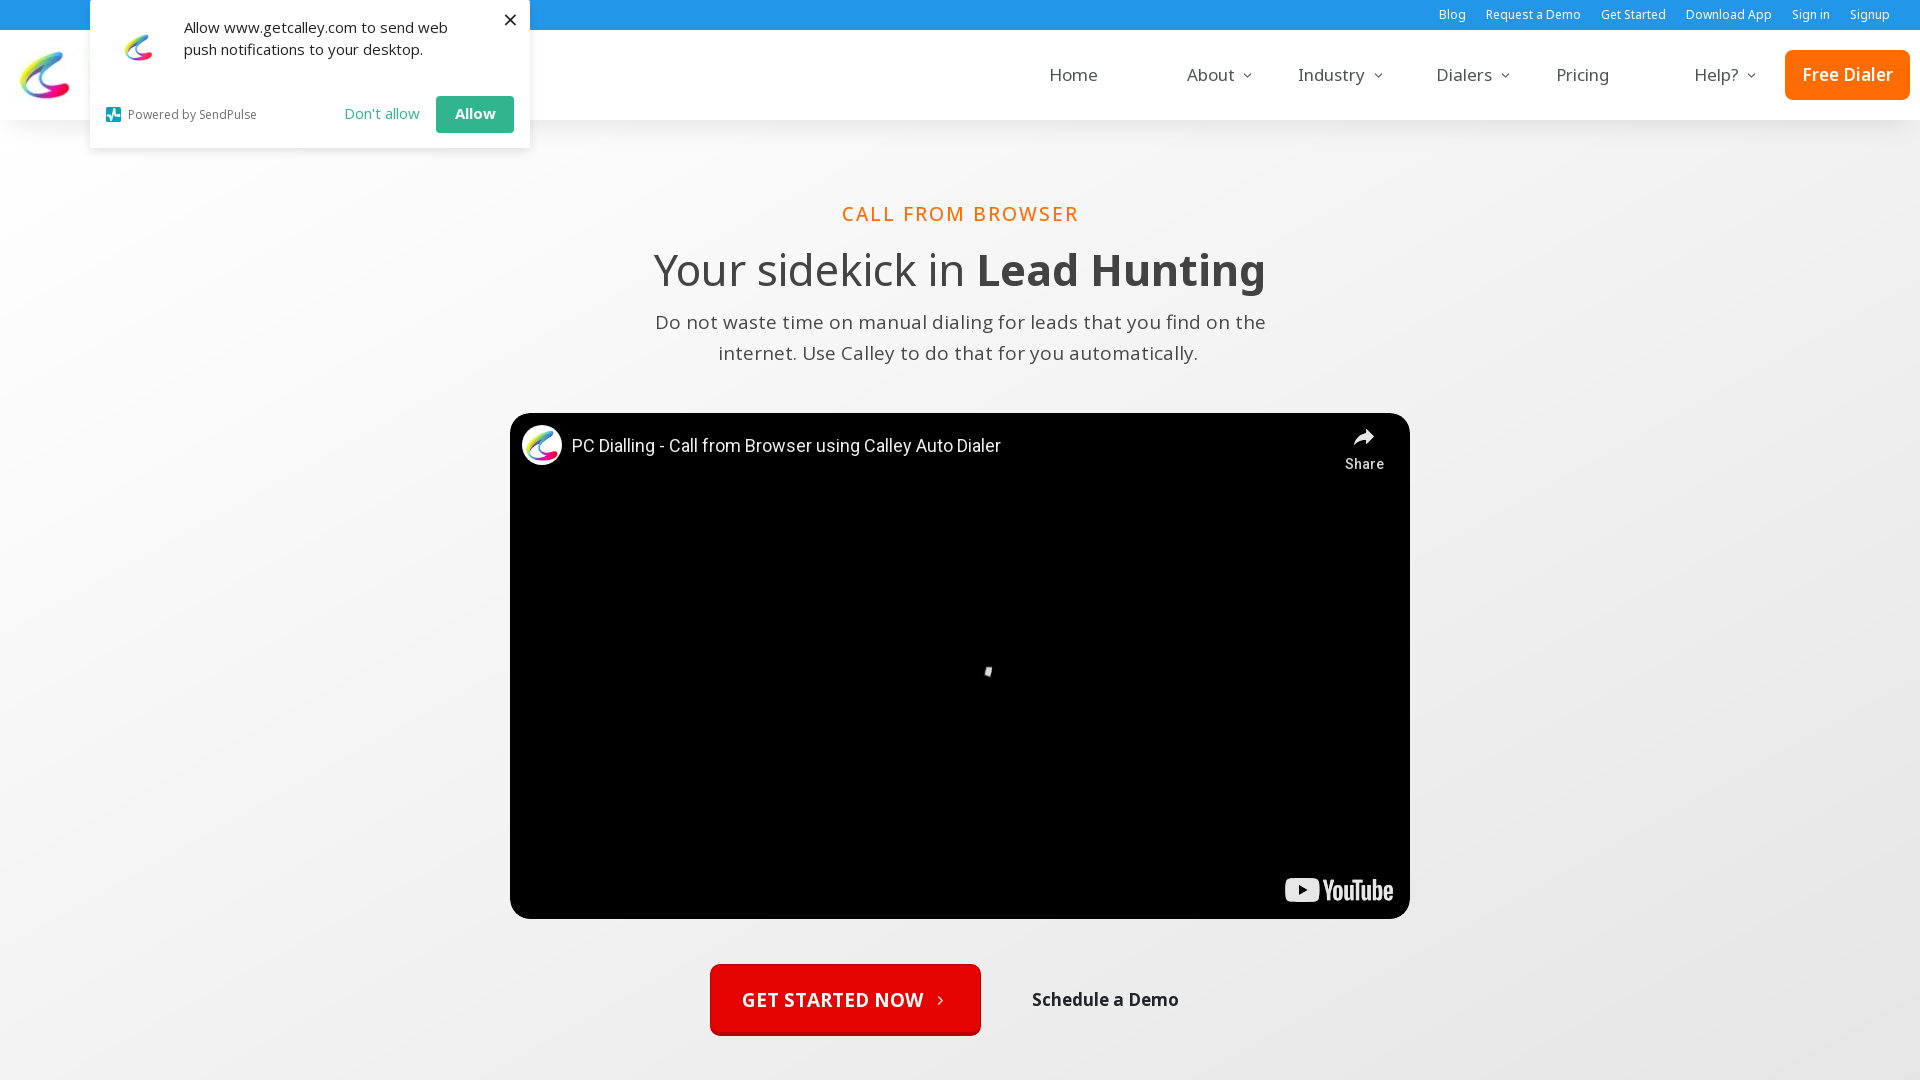

Set viewport to laptop resolution (1536x864)
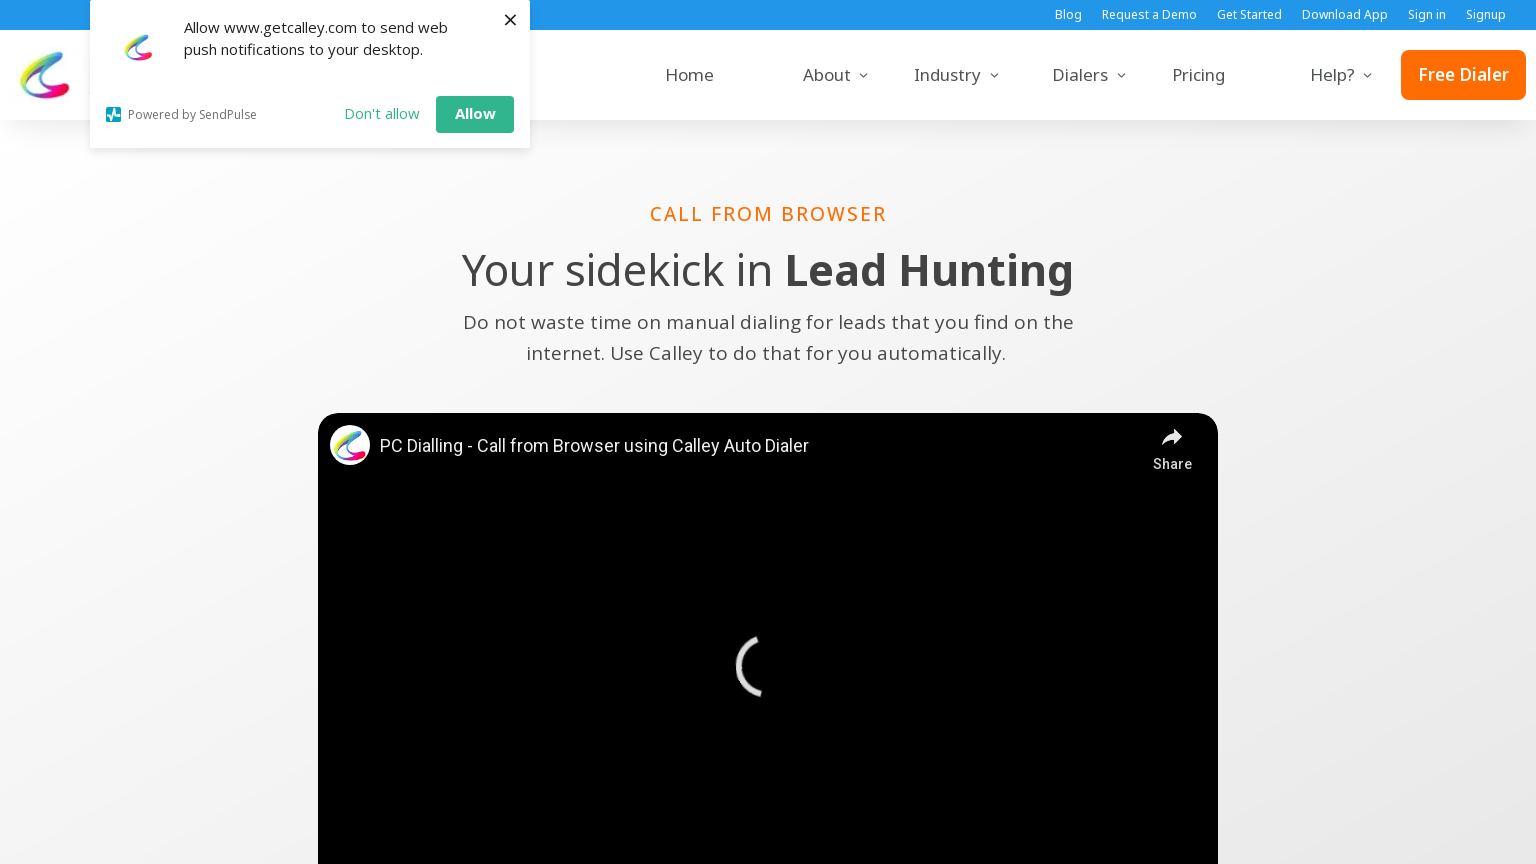

Page loaded at laptop resolution
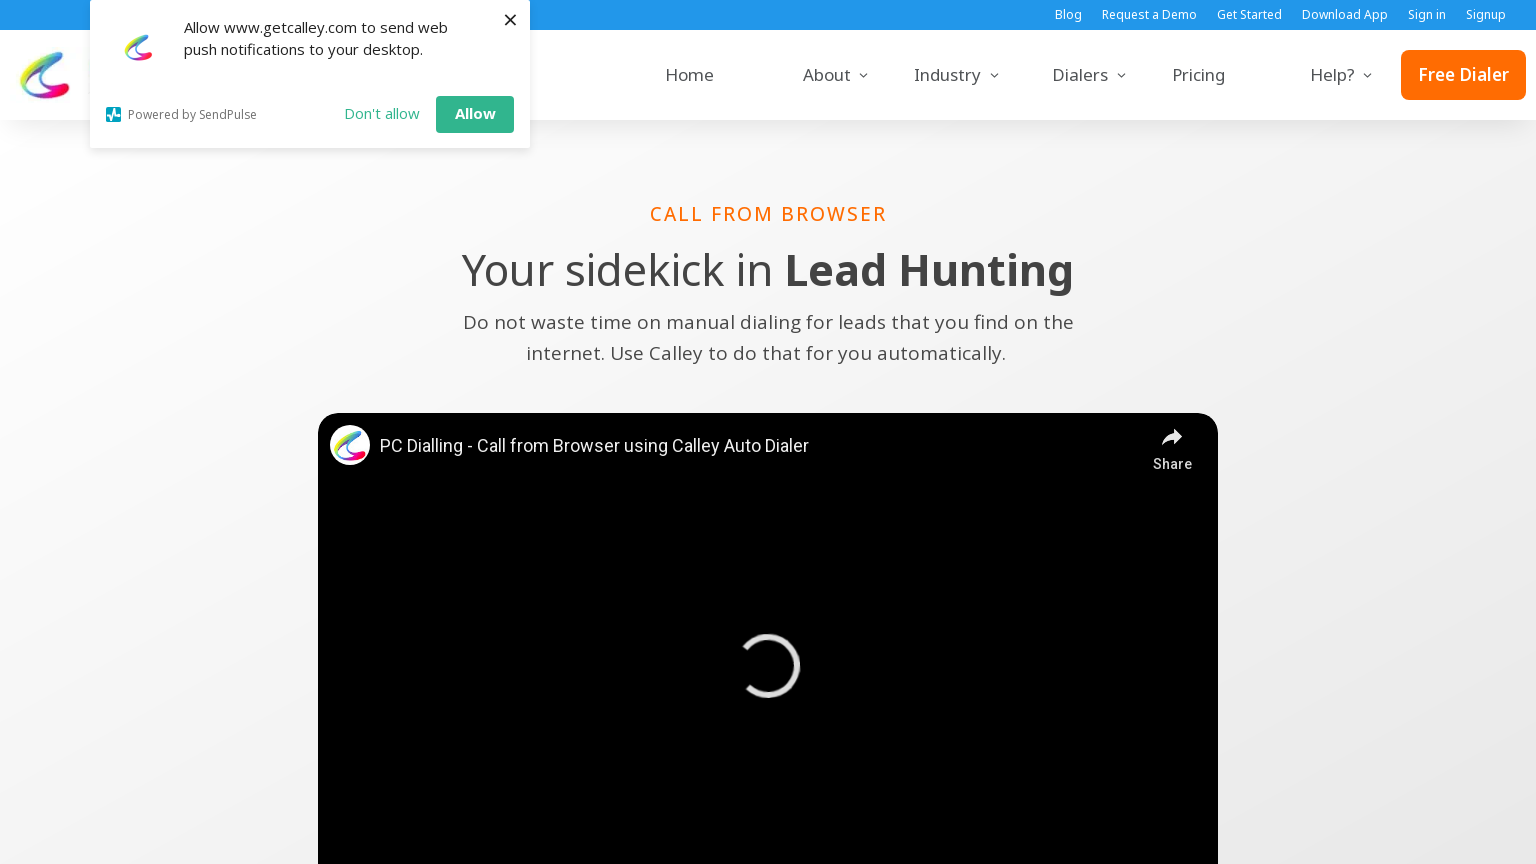

Set viewport to common laptop resolution (1366x768)
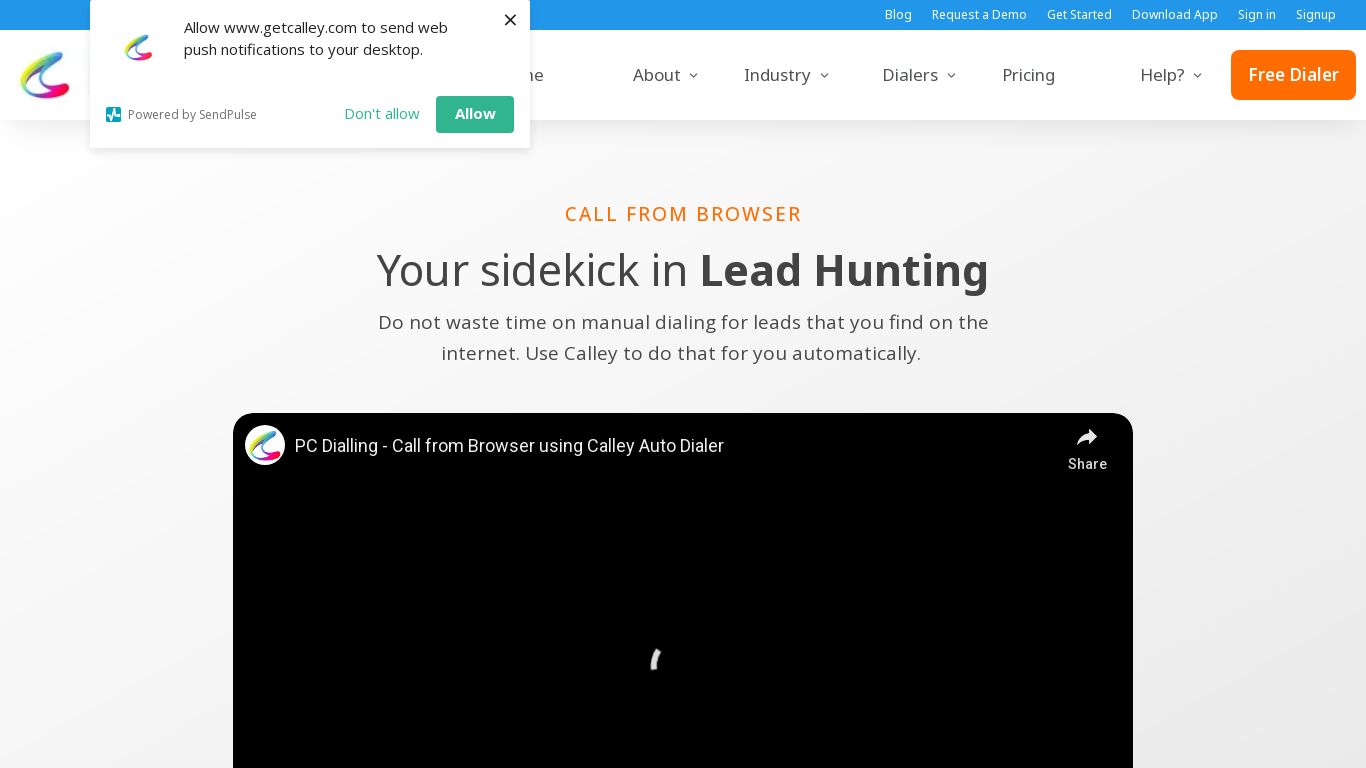

Page loaded at common laptop resolution
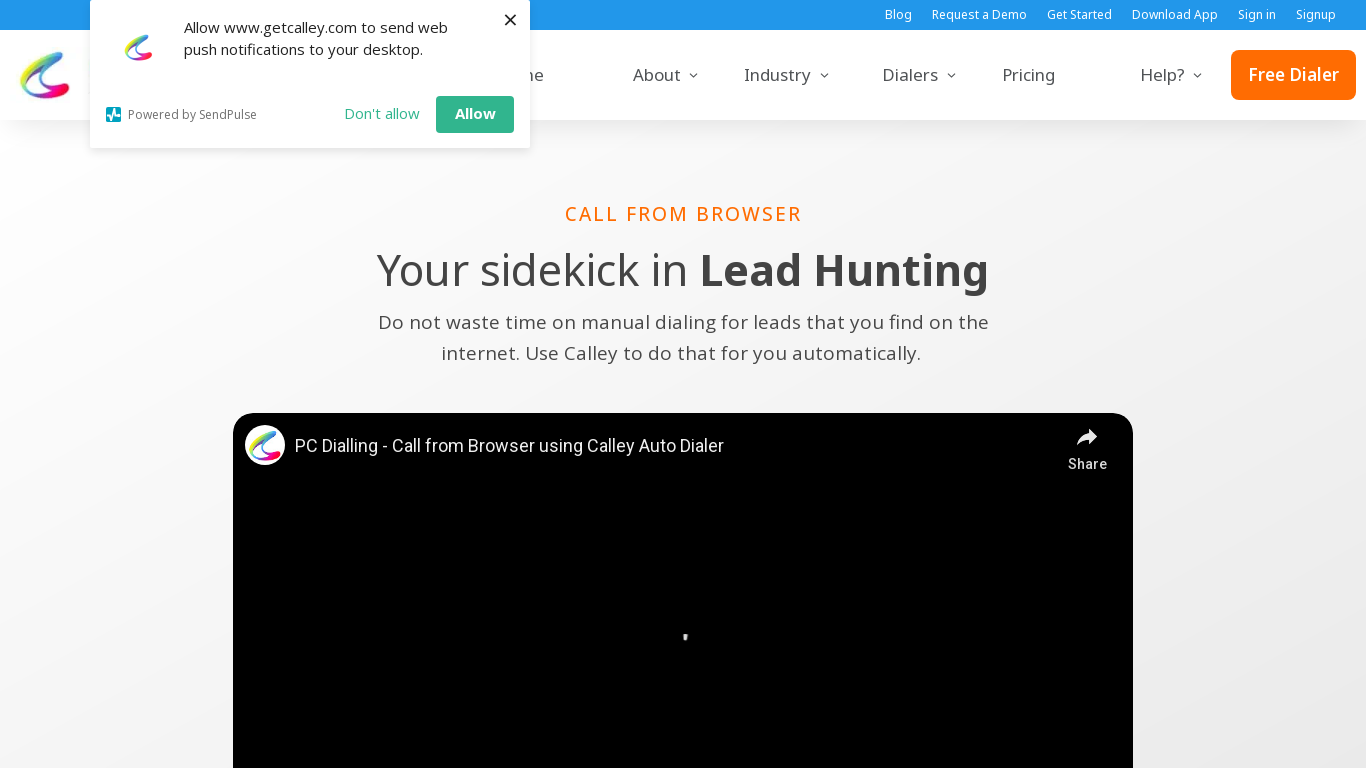

Set viewport to mobile portrait resolution (360x640)
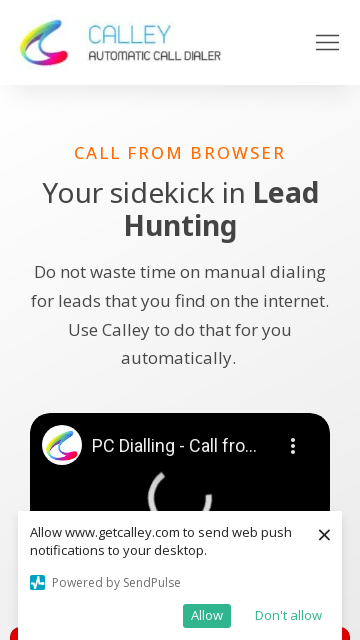

Page loaded at mobile portrait resolution
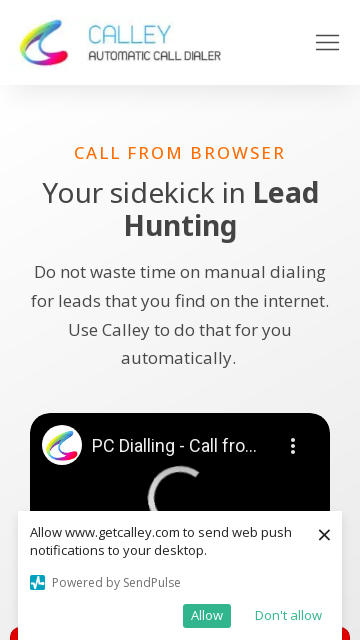

Set viewport to iPhone XR/11 resolution (414x896)
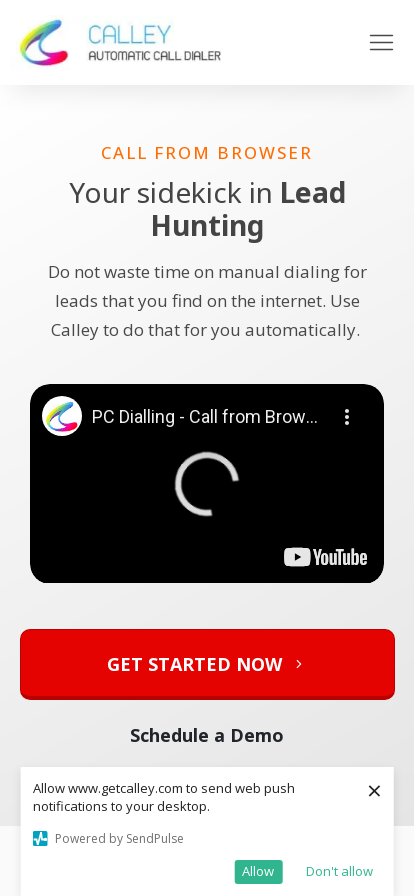

Page loaded at iPhone XR/11 resolution
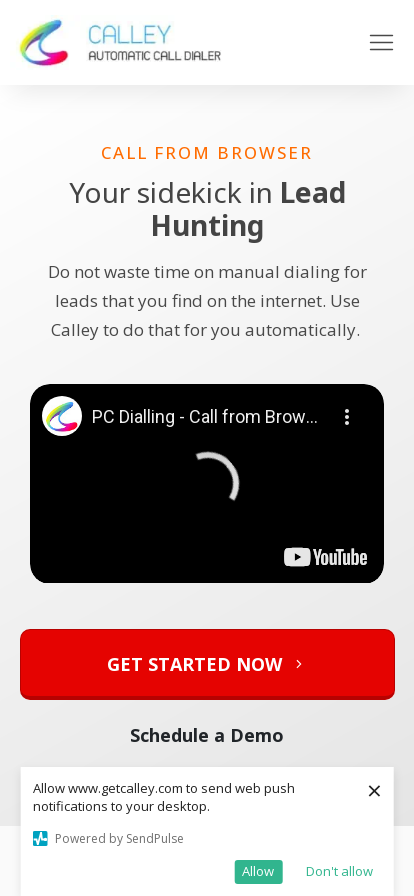

Set viewport to iPhone 6/7/8 resolution (375x667)
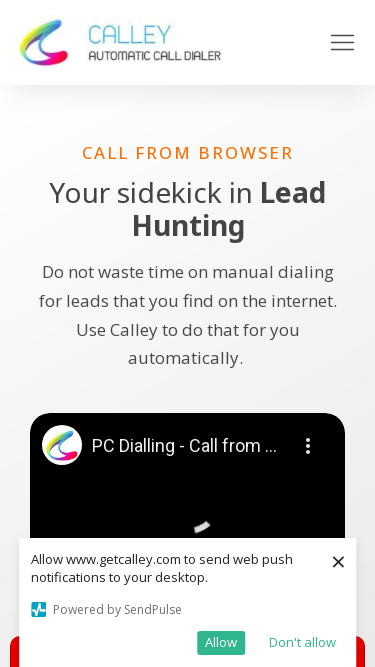

Page loaded at iPhone 6/7/8 resolution
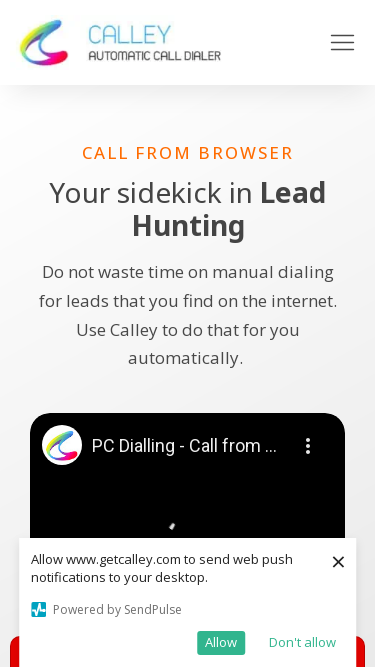

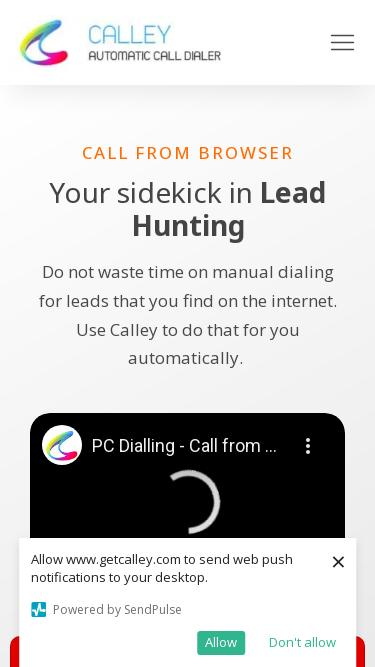